Tests file download functionality by clicking the download button and waiting for the download to start

Starting URL: https://demoqa.com/upload-download

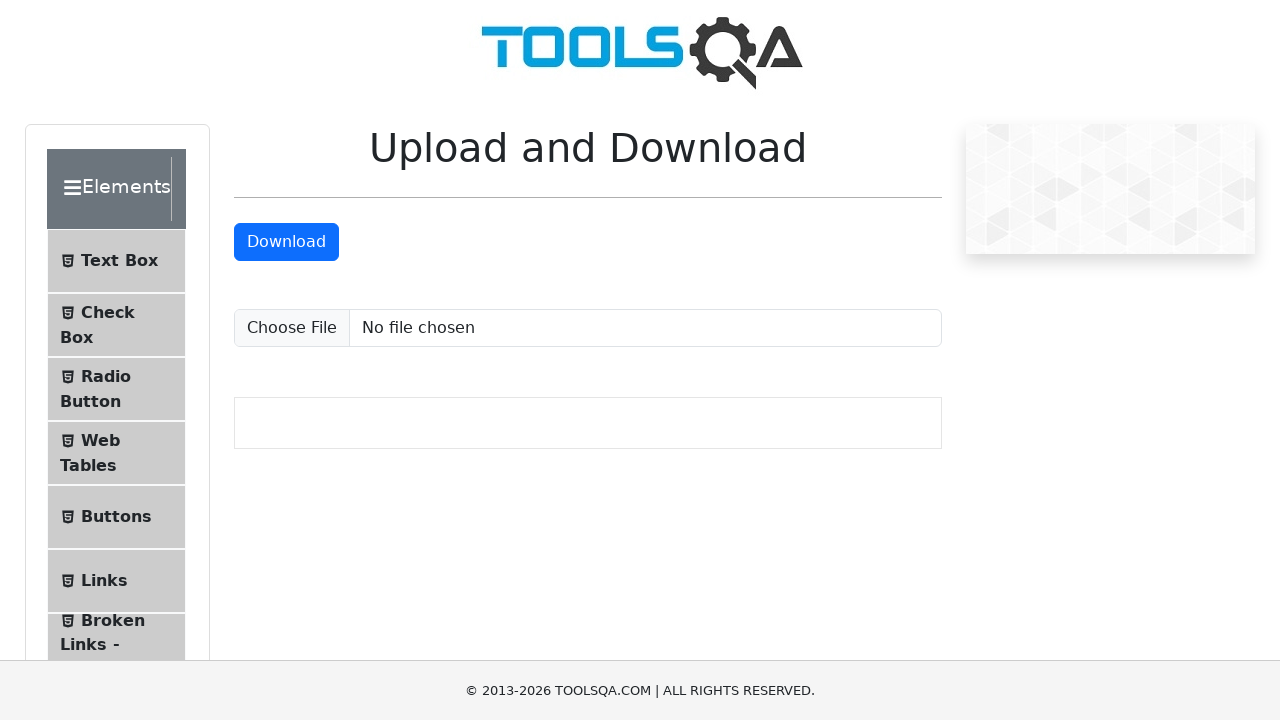

Clicked download button and initiated file download at (286, 242) on xpath=//a[@id='downloadButton']
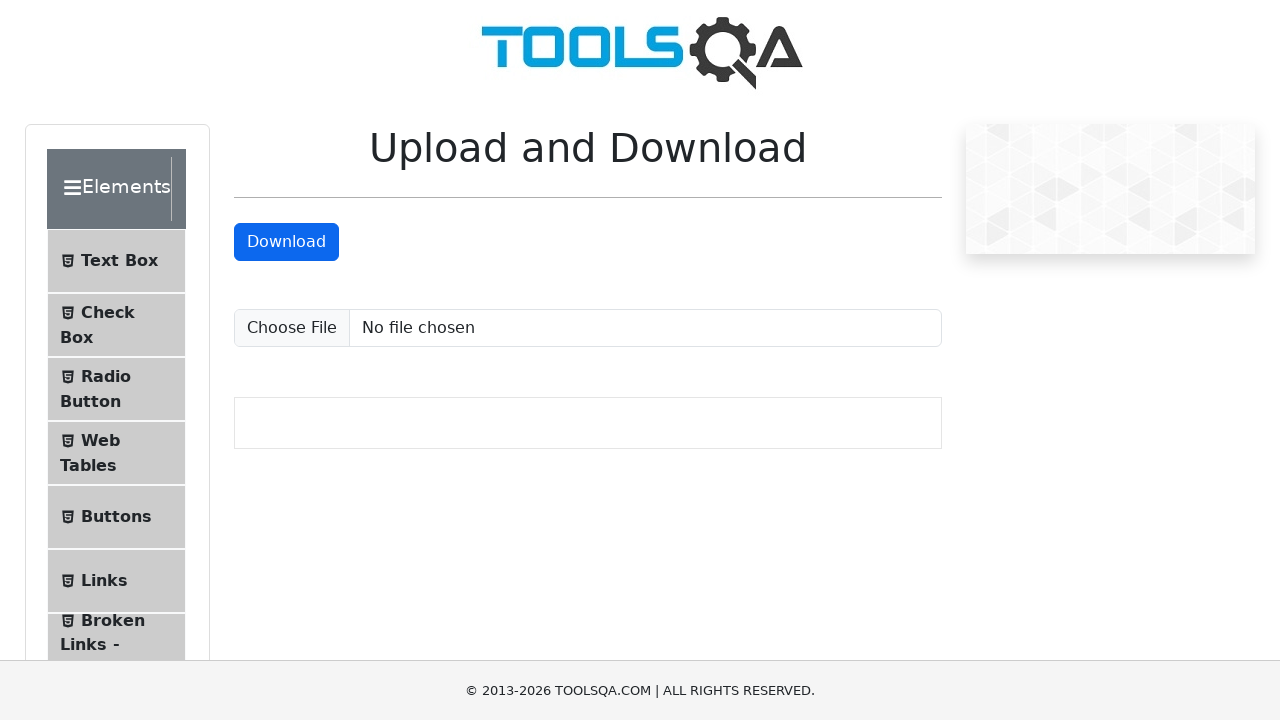

File download started successfully
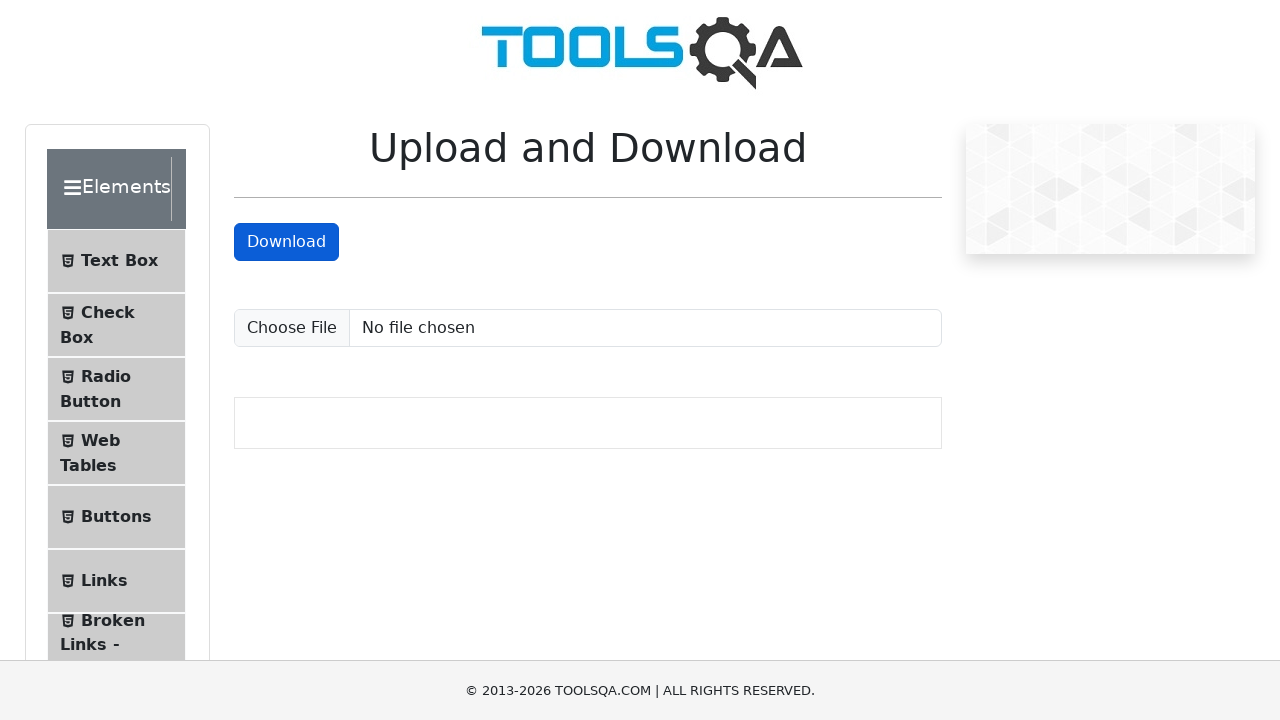

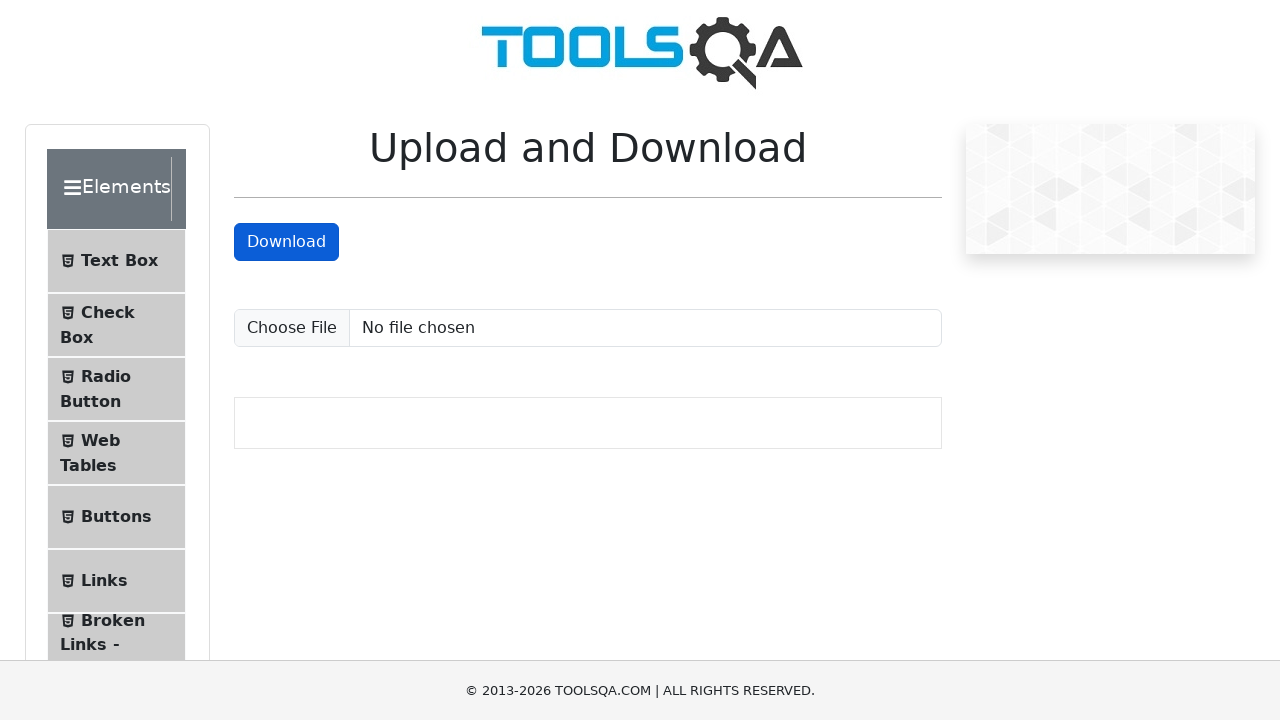